Tests entry ad functionality by clicking to restart the ad and then interacting with it

Starting URL: https://the-internet.herokuapp.com

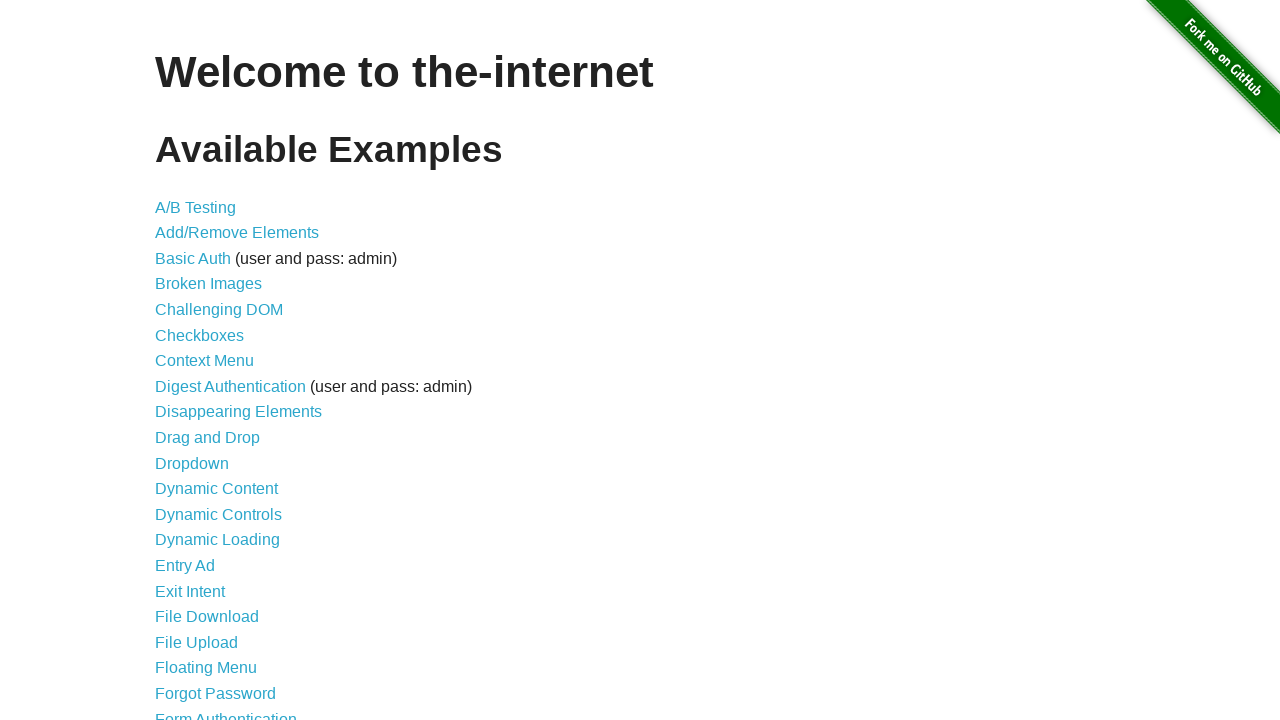

Clicked on Entry Ad link at (185, 566) on text=Entry Ad
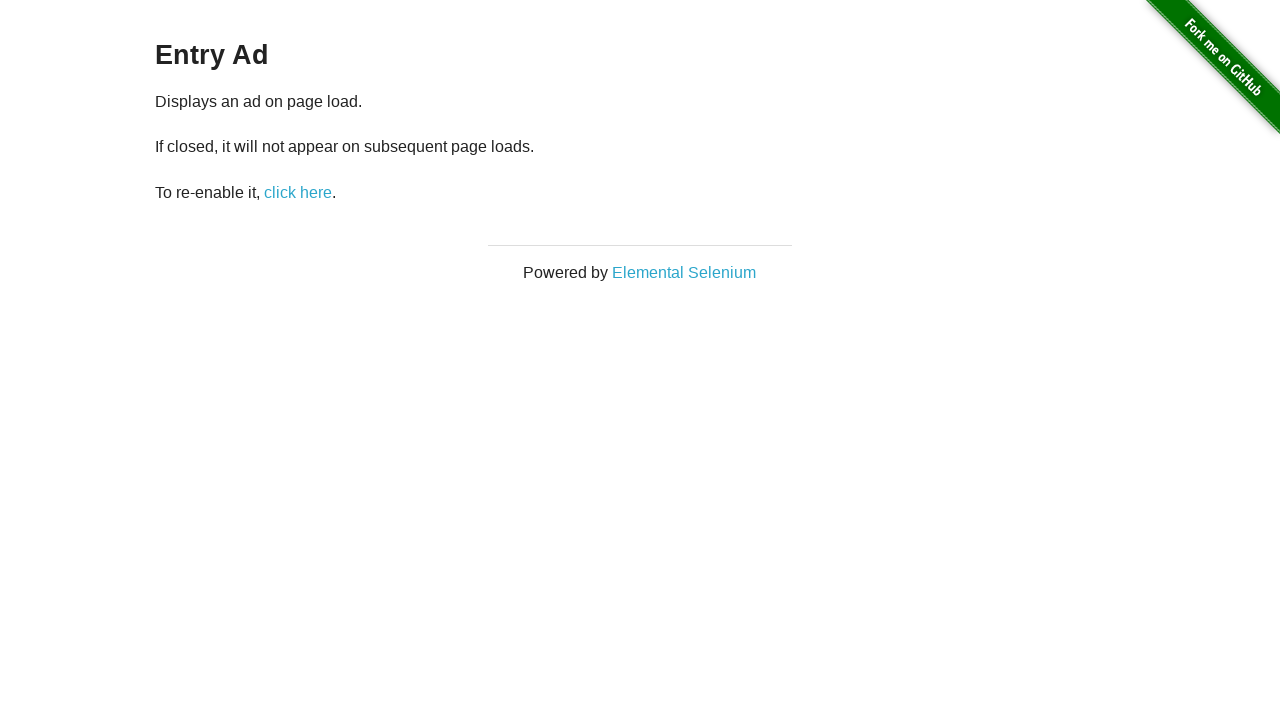

Clicked restart ad button at (298, 192) on #restart-ad
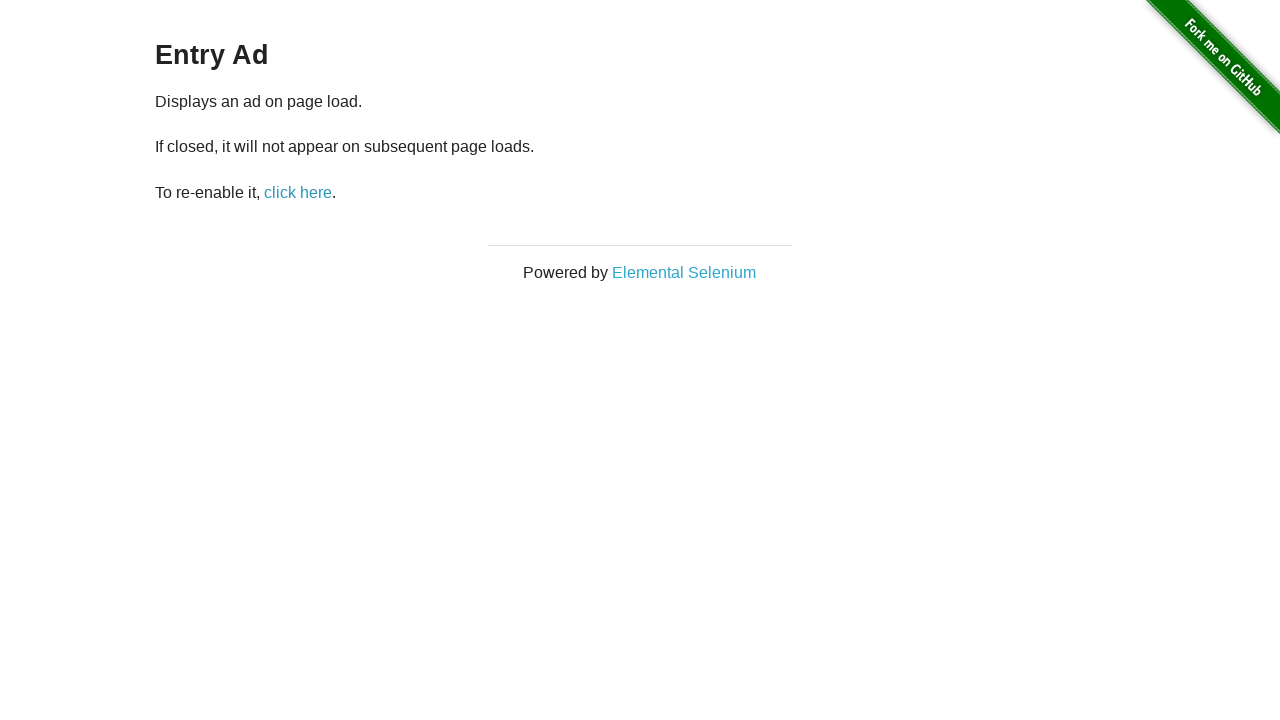

Clicked on paragraph element in ad at (640, 101) on p
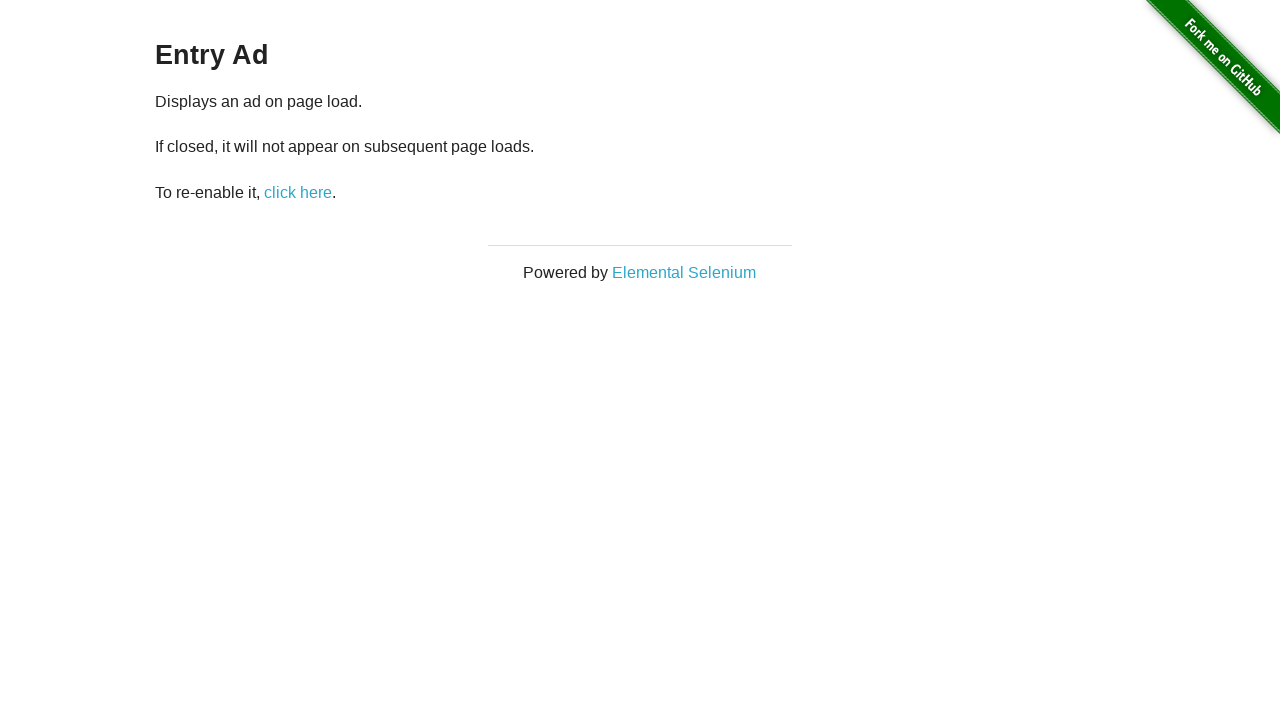

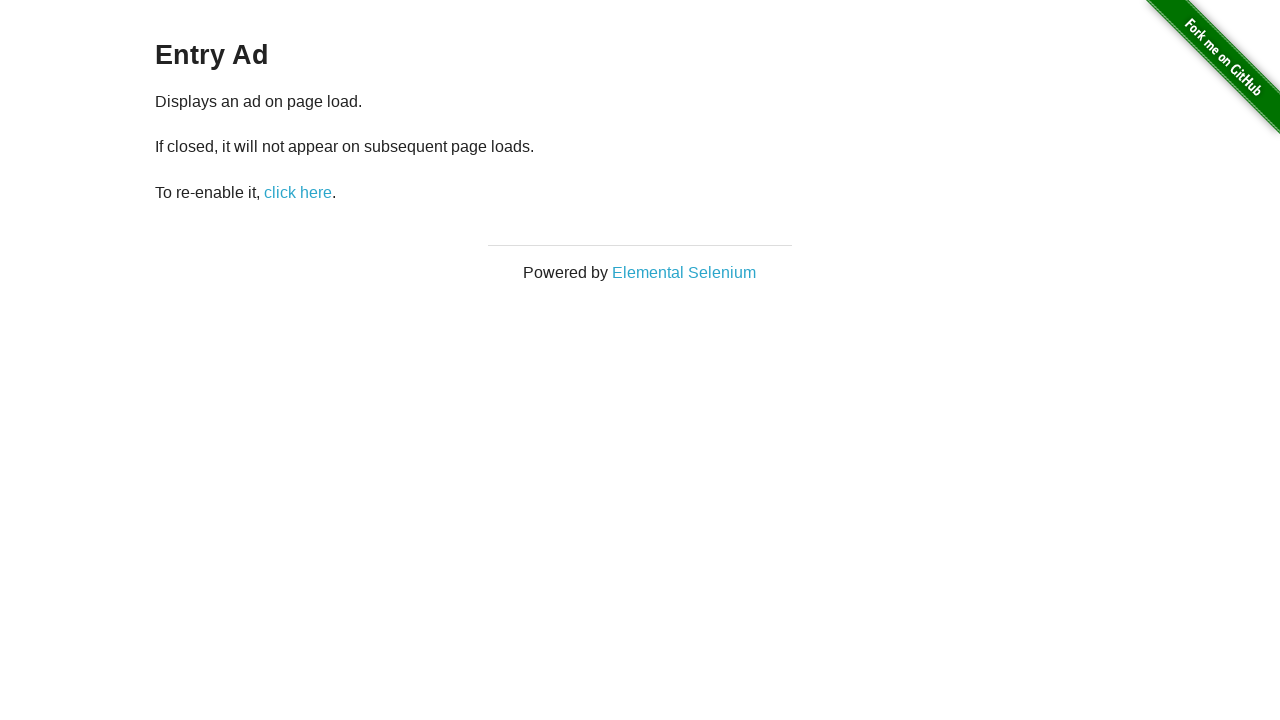